Tests a math quiz form by reading two numbers from the page, calculating their sum, selecting the result from a dropdown menu, and submitting the answer.

Starting URL: http://suninjuly.github.io/selects1.html

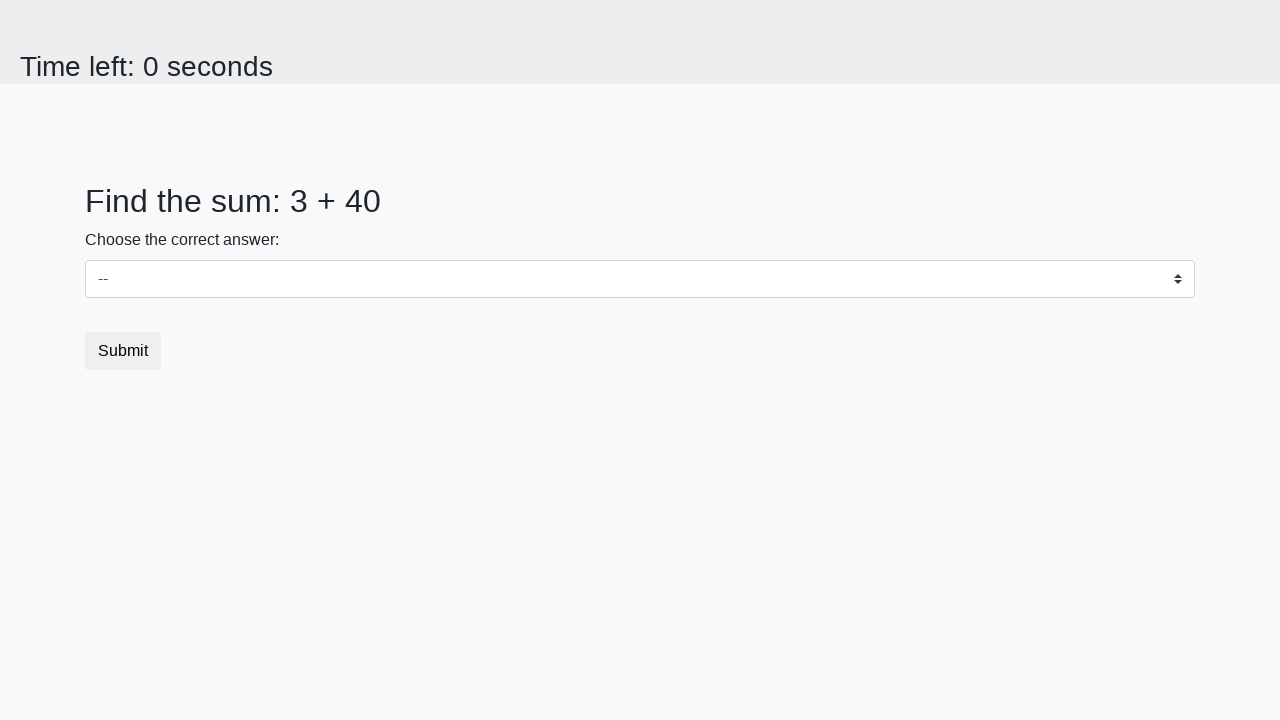

Read first number from page
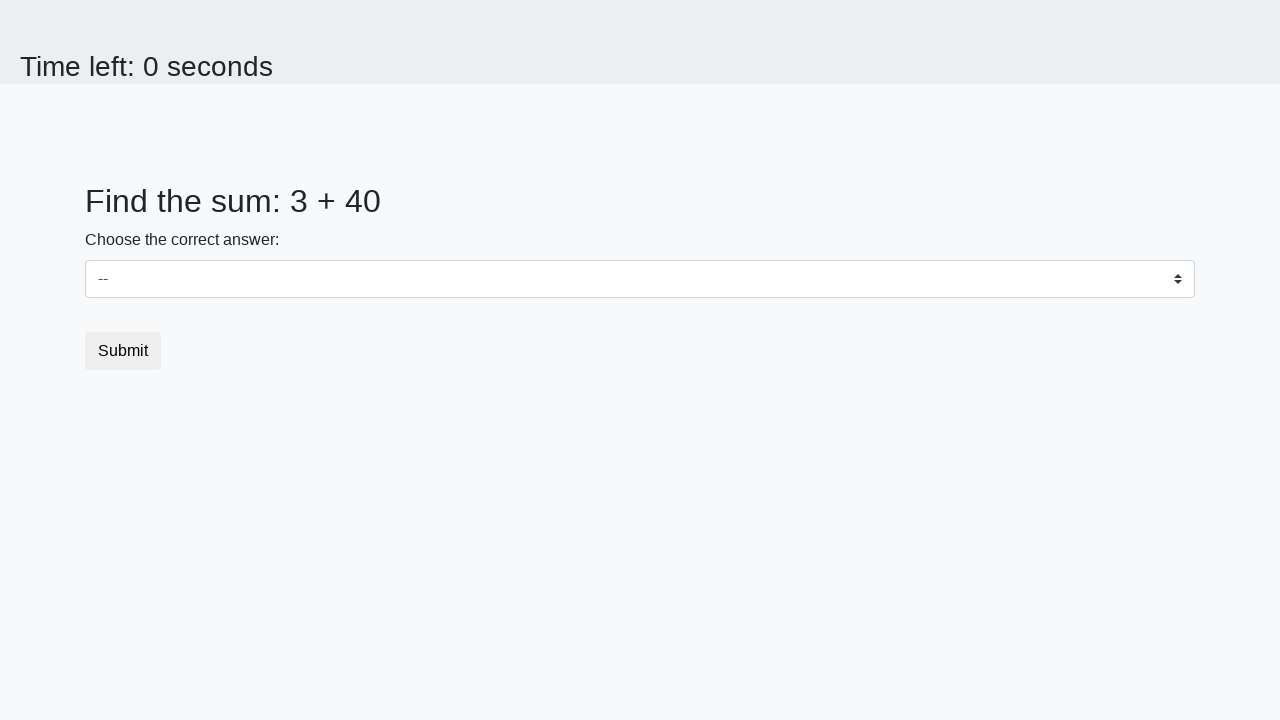

Read second number from page
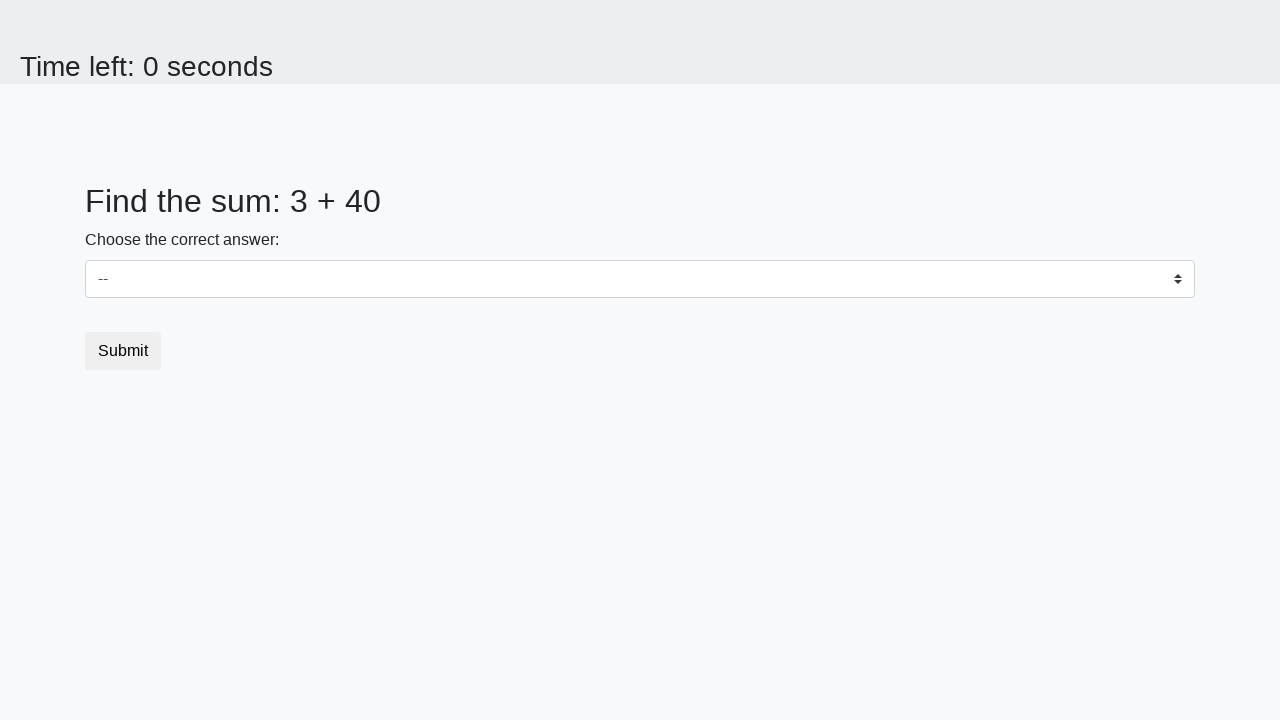

Calculated sum: 3 + 40 = 43
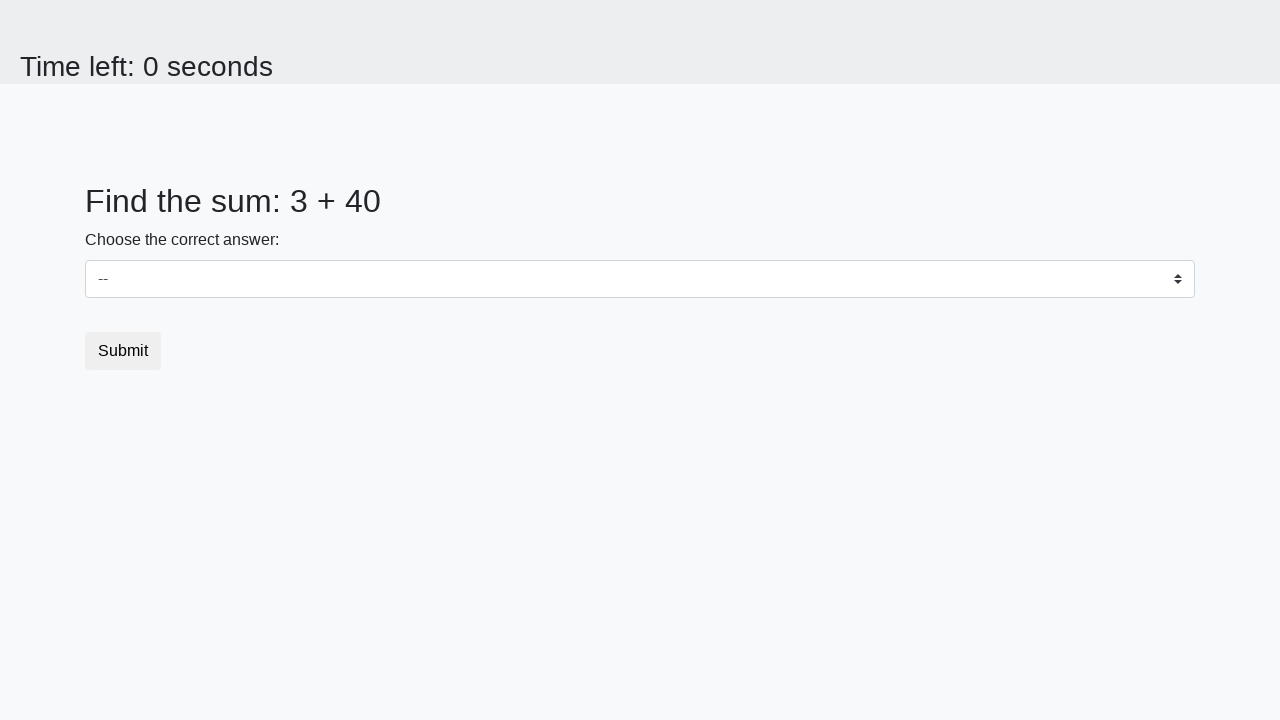

Selected result '43' from dropdown menu on #dropdown
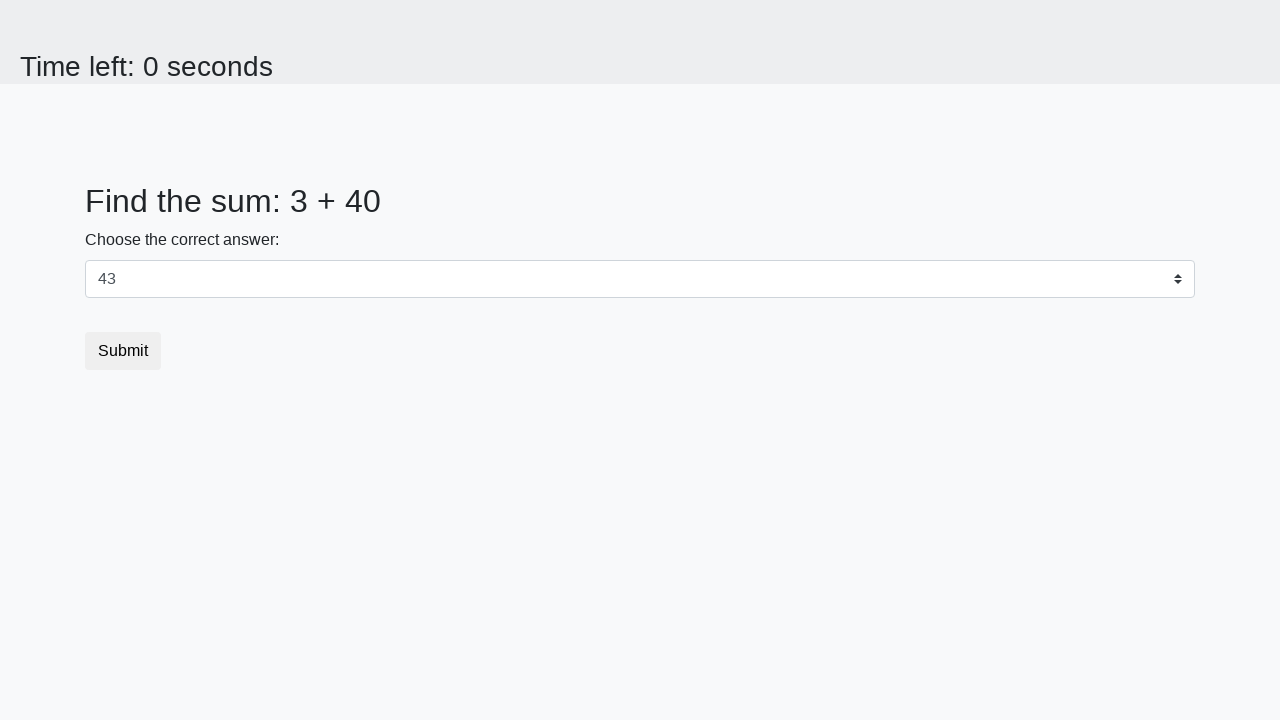

Clicked submit button to submit the answer at (123, 351) on .btn.btn-default
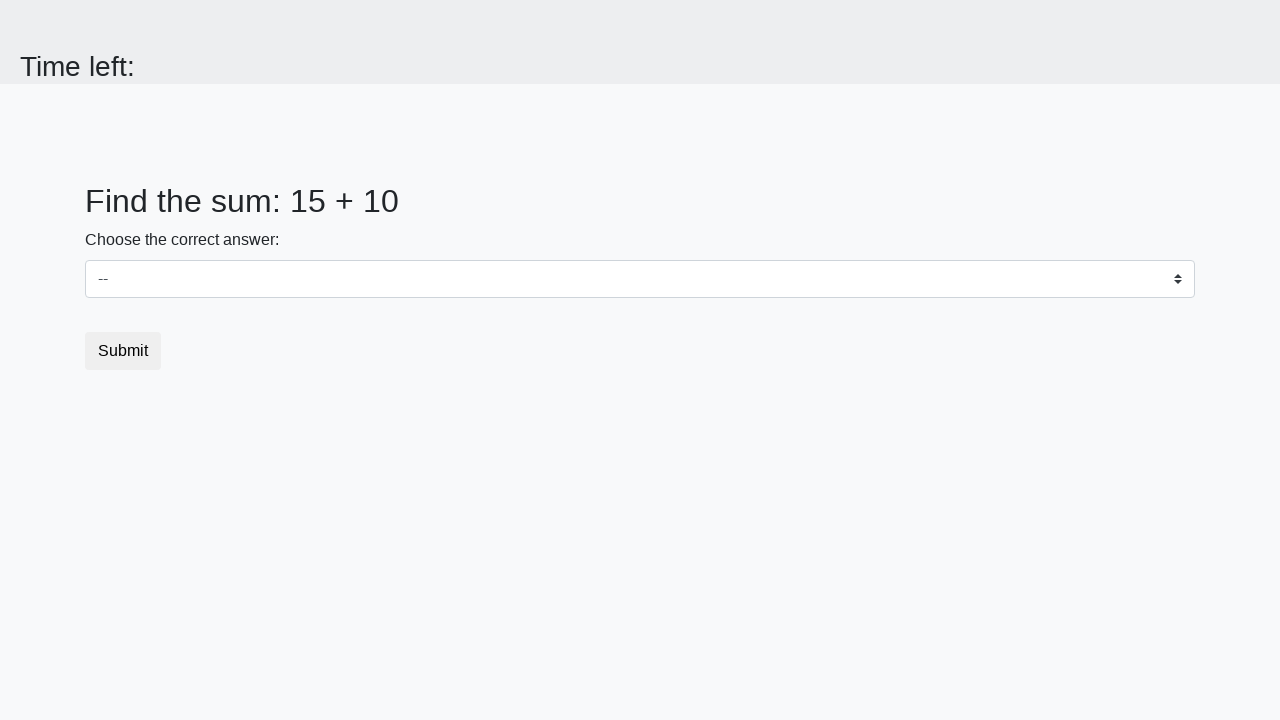

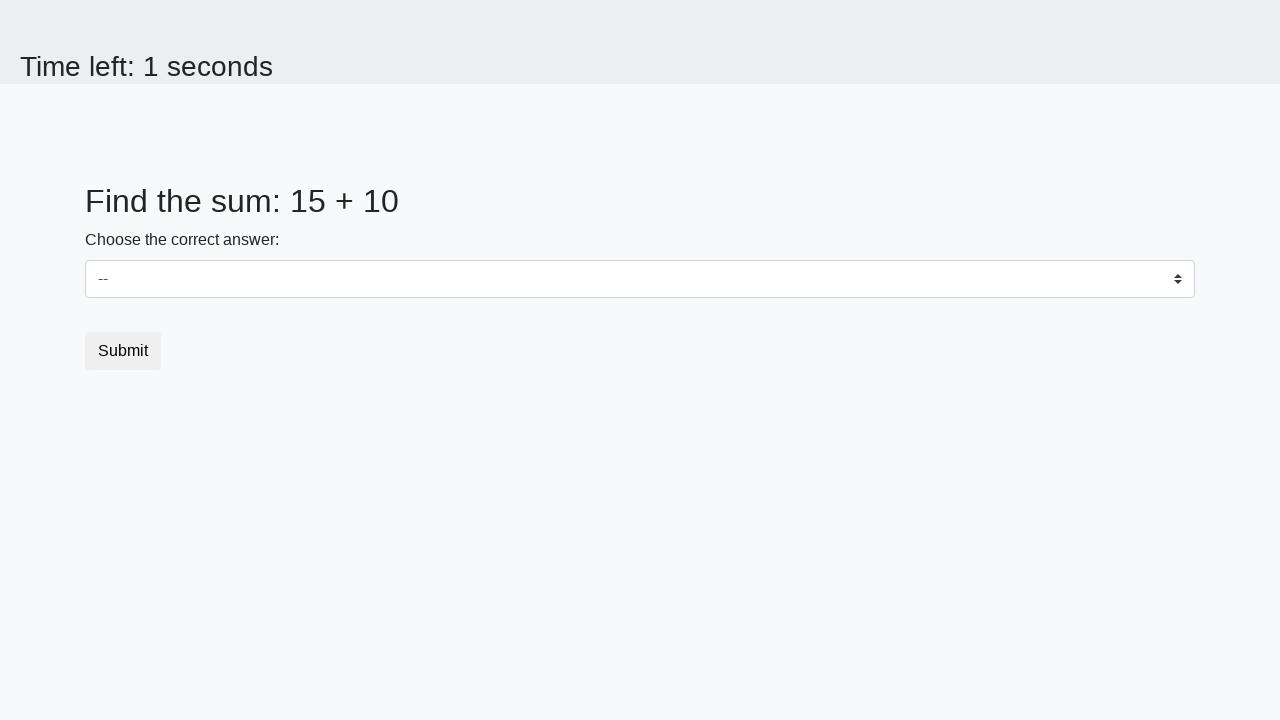